Tests page scrolling functionality by scrolling down 1000 pixels and then scrolling back up 1000 pixels on the Selenium website

Starting URL: https://www.selenium.dev/

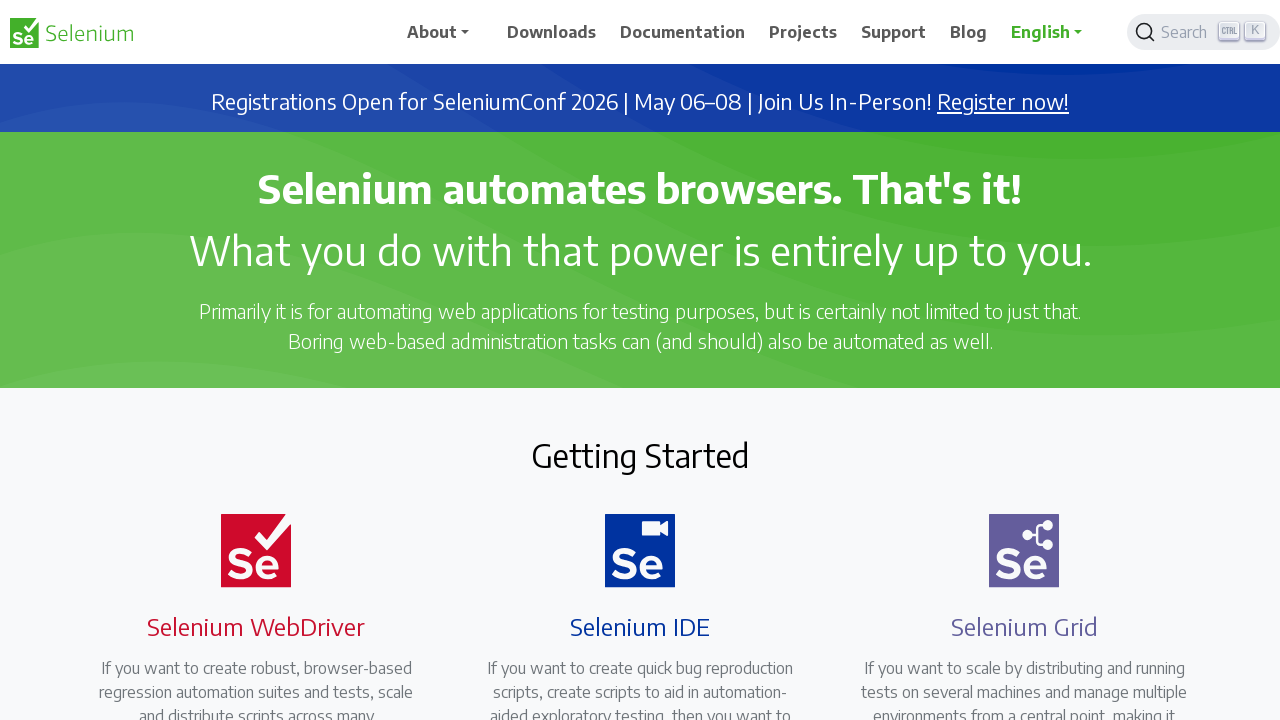

Scrolled down 1000 pixels on the Selenium website
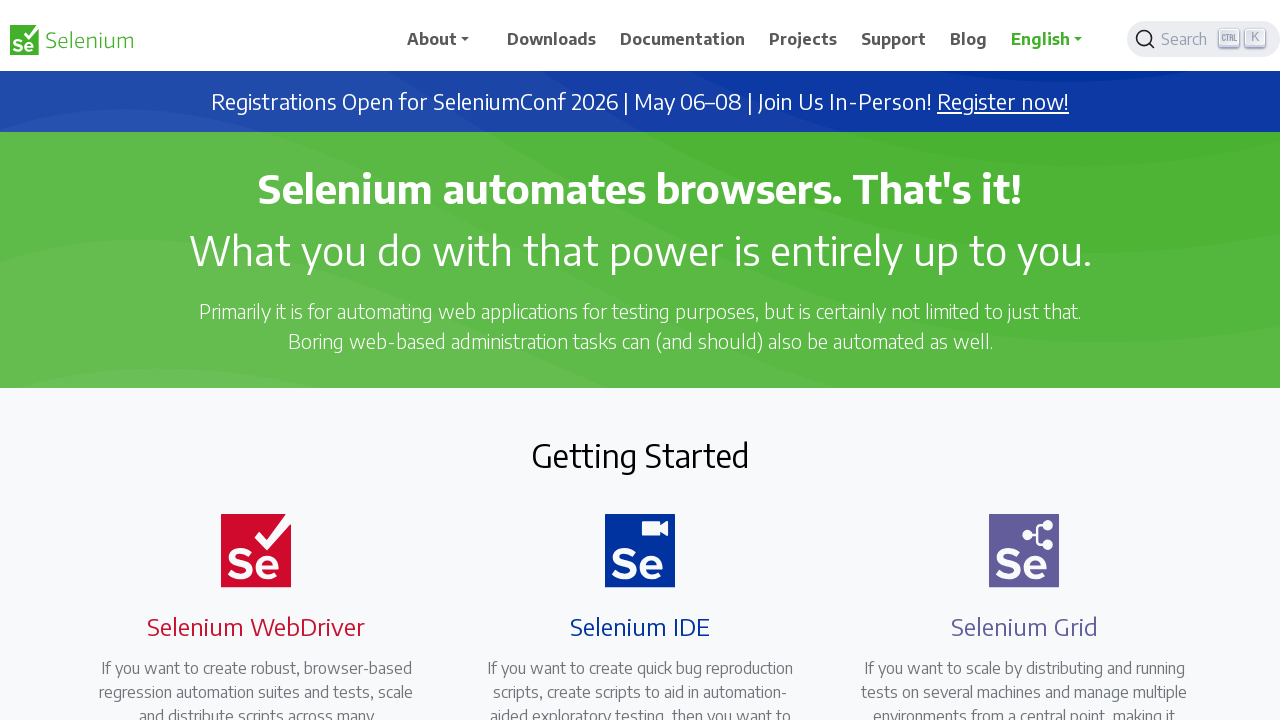

Waited 3 seconds to observe the scroll
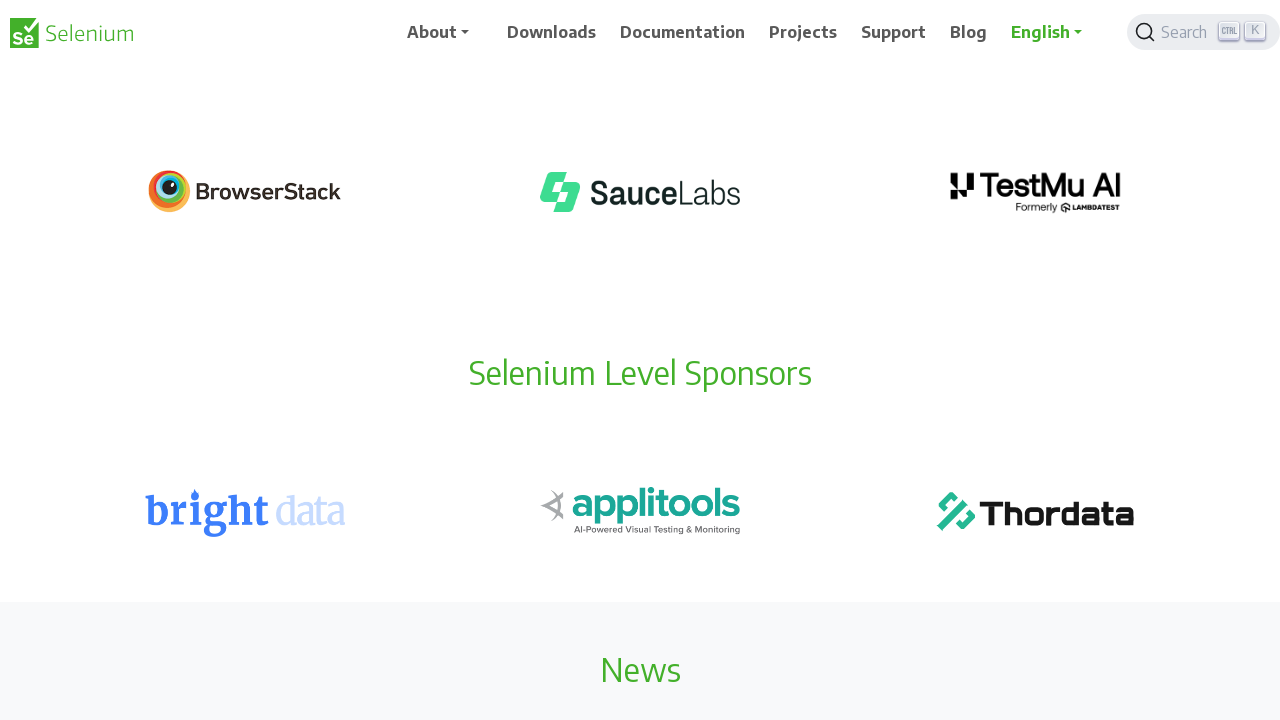

Scrolled back up 1000 pixels to return to original position
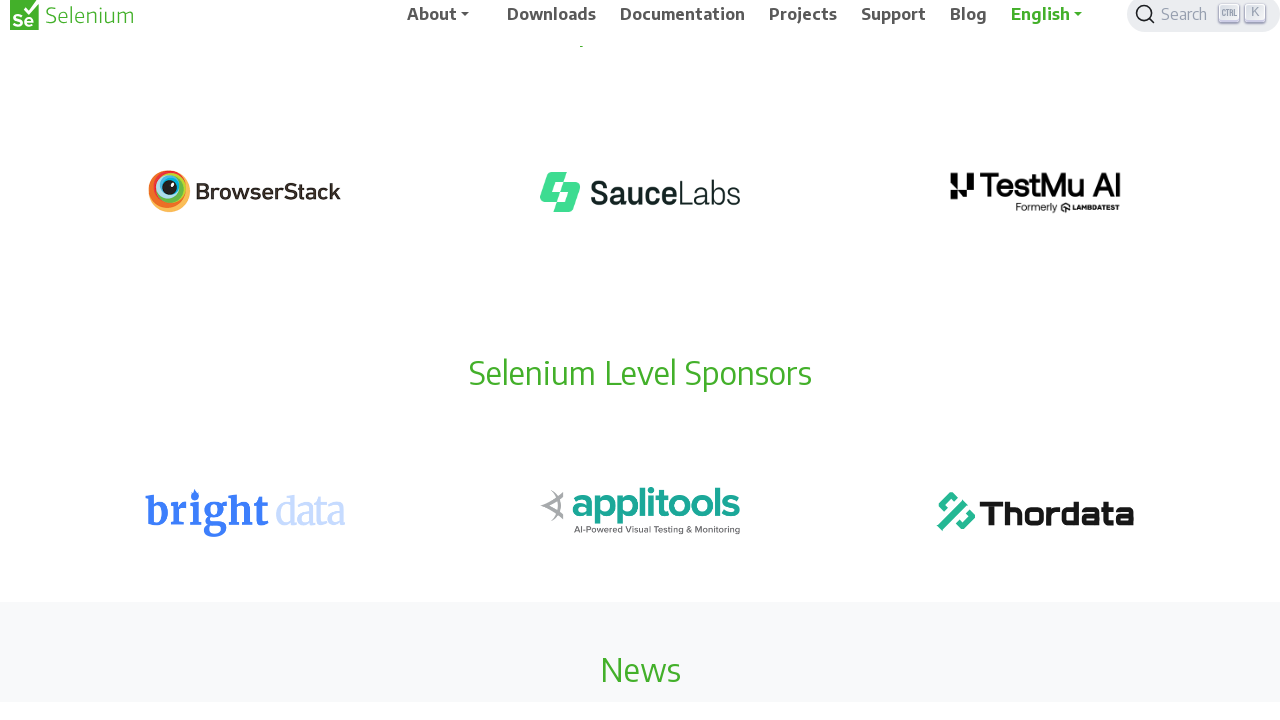

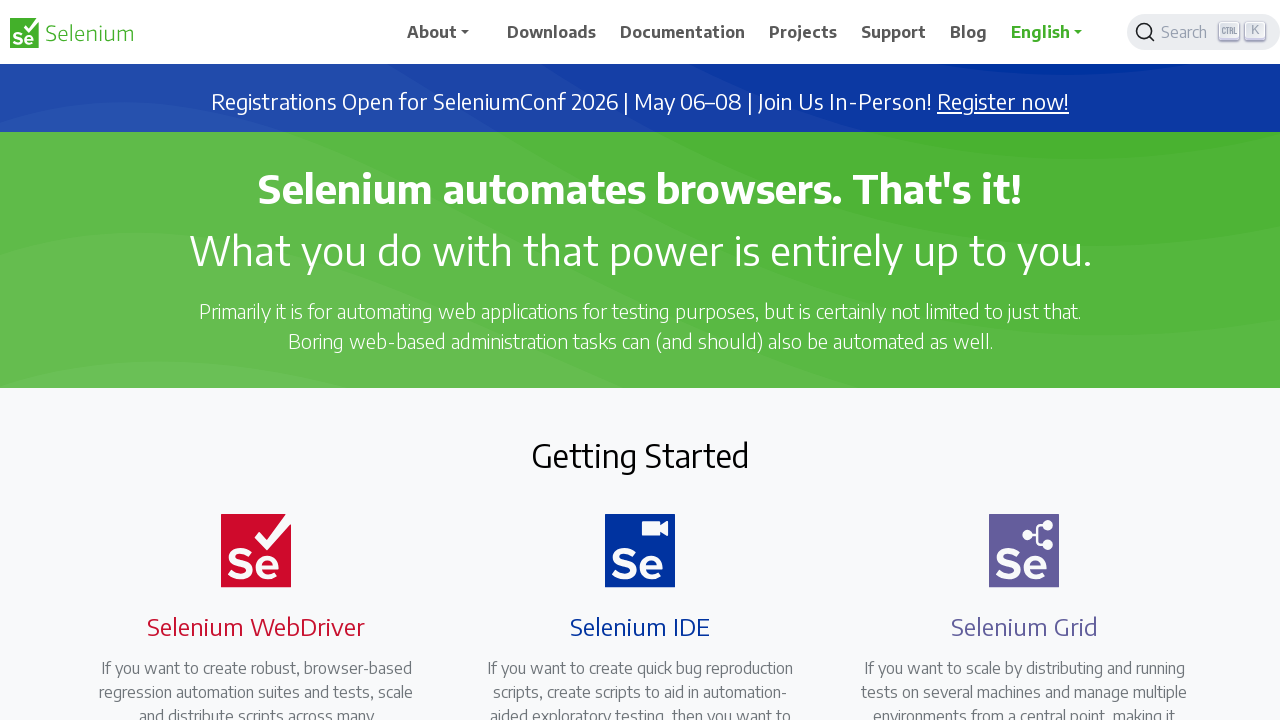